Tests checkbox interaction by toggling two different checkboxes

Starting URL: https://practice.expandtesting.com/checkboxes

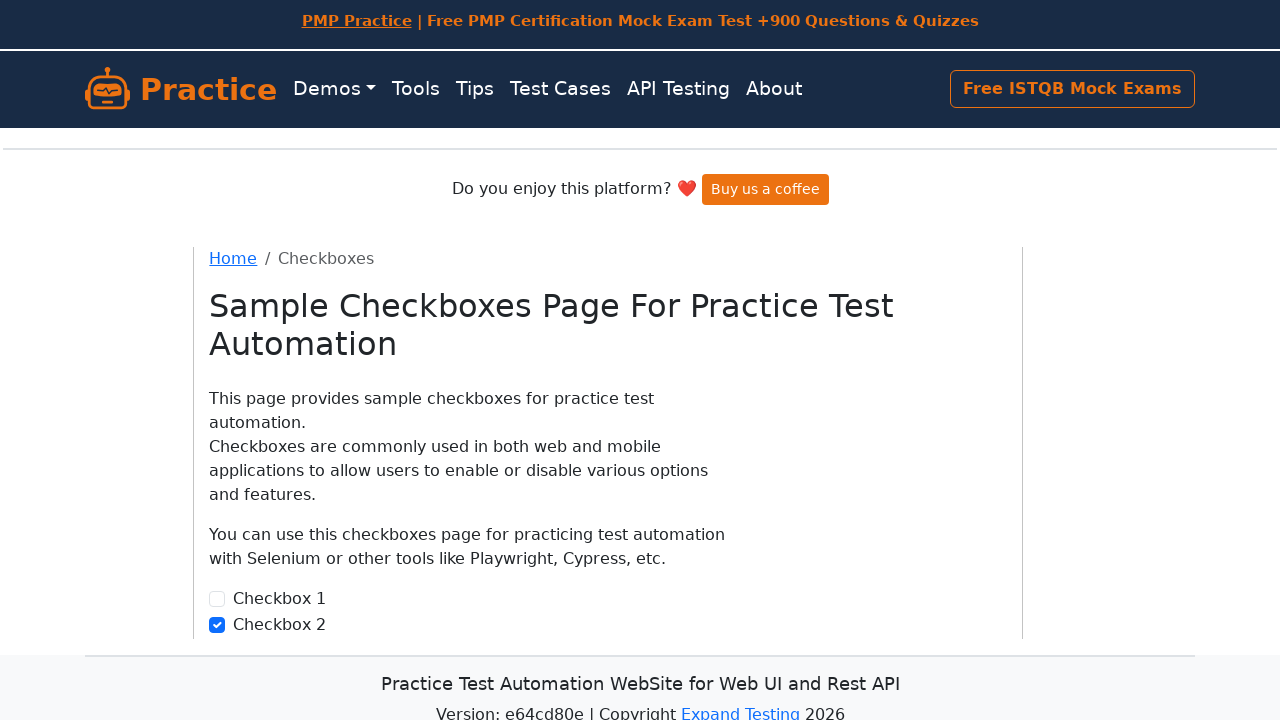

Clicked first checkbox (checkbox1) at (217, 599) on #checkbox1
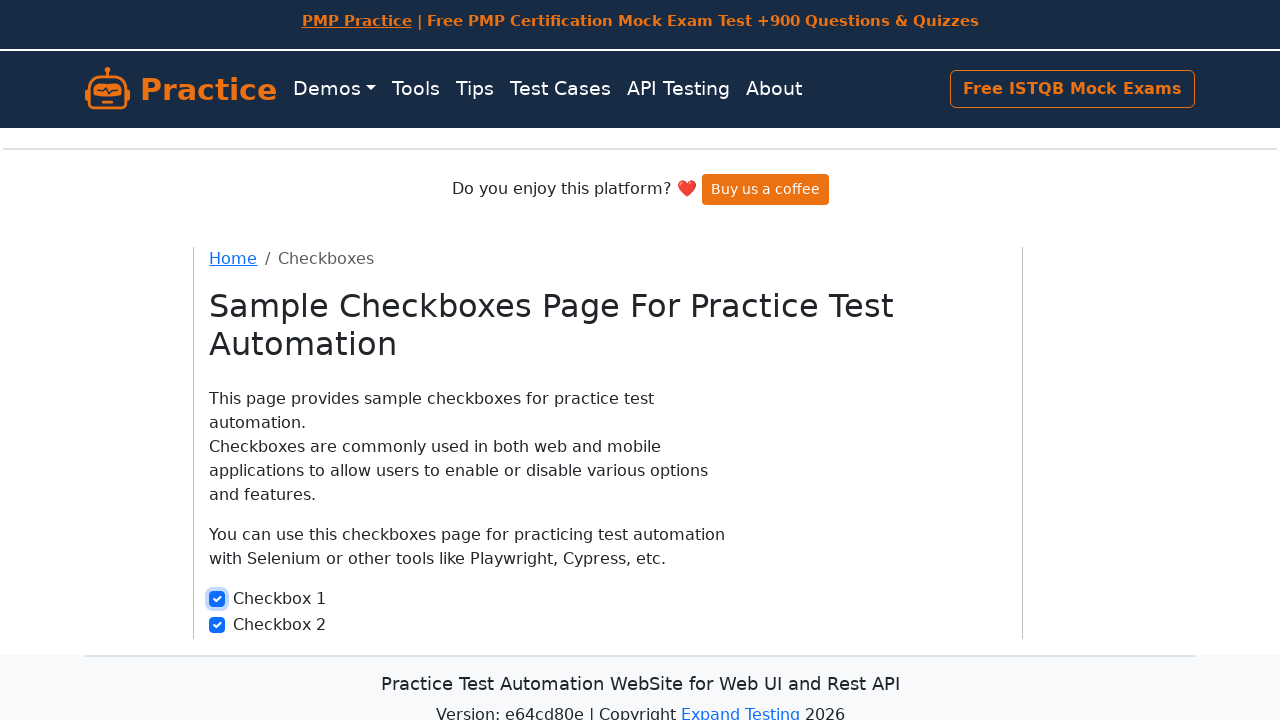

Clicked second checkbox (form-check-input) at (217, 599) on .form-check-input
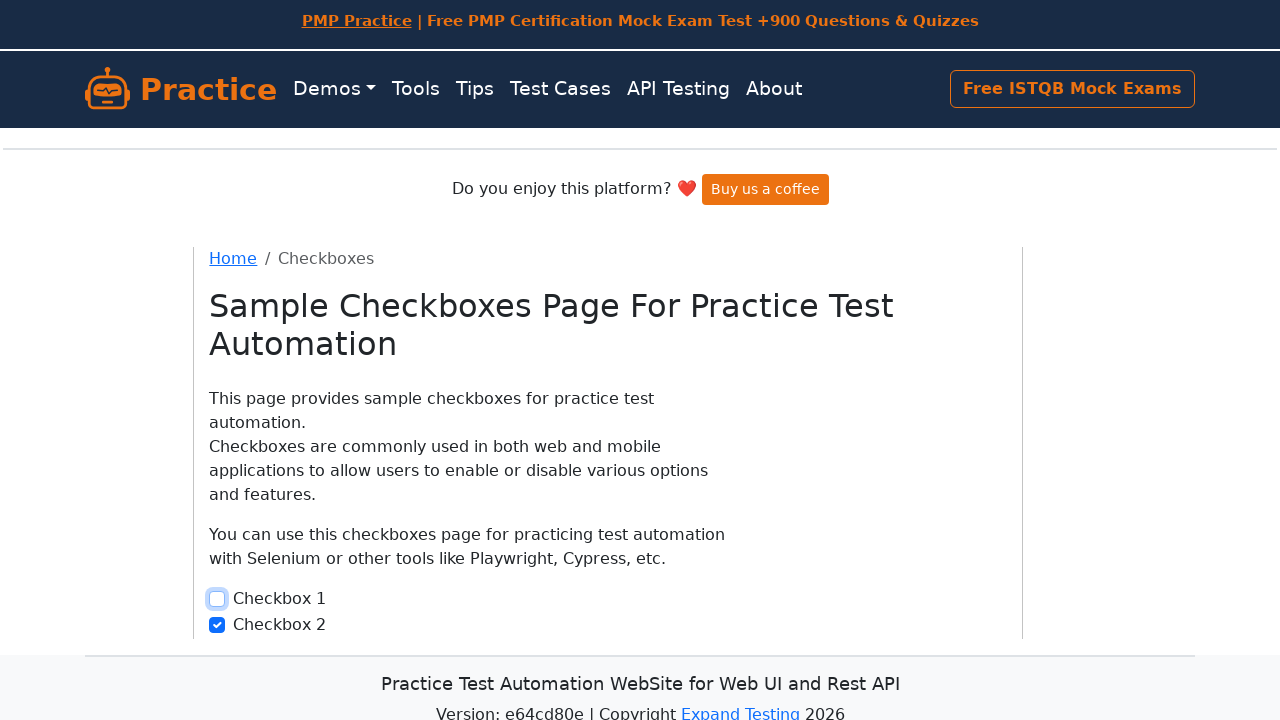

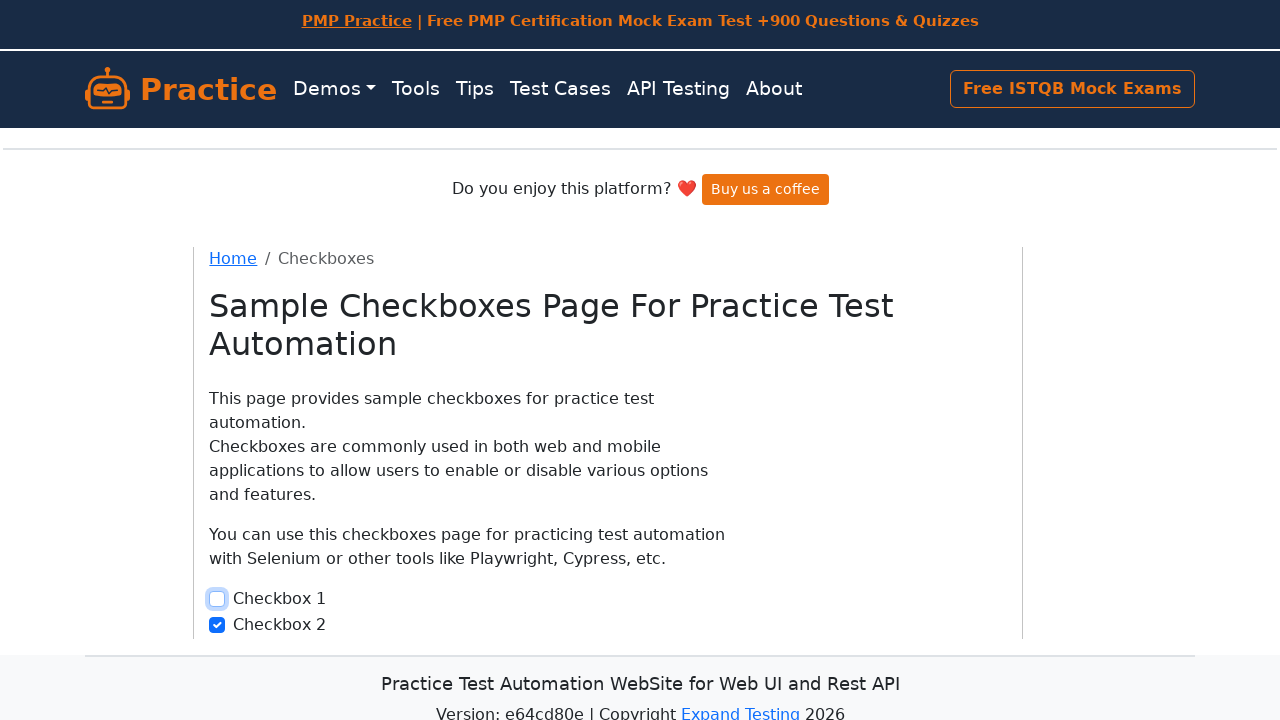